Tests filtering free events by clicking on "Аналитика" (Analytics) category filter

Starting URL: https://skillfactory.ru/free-events

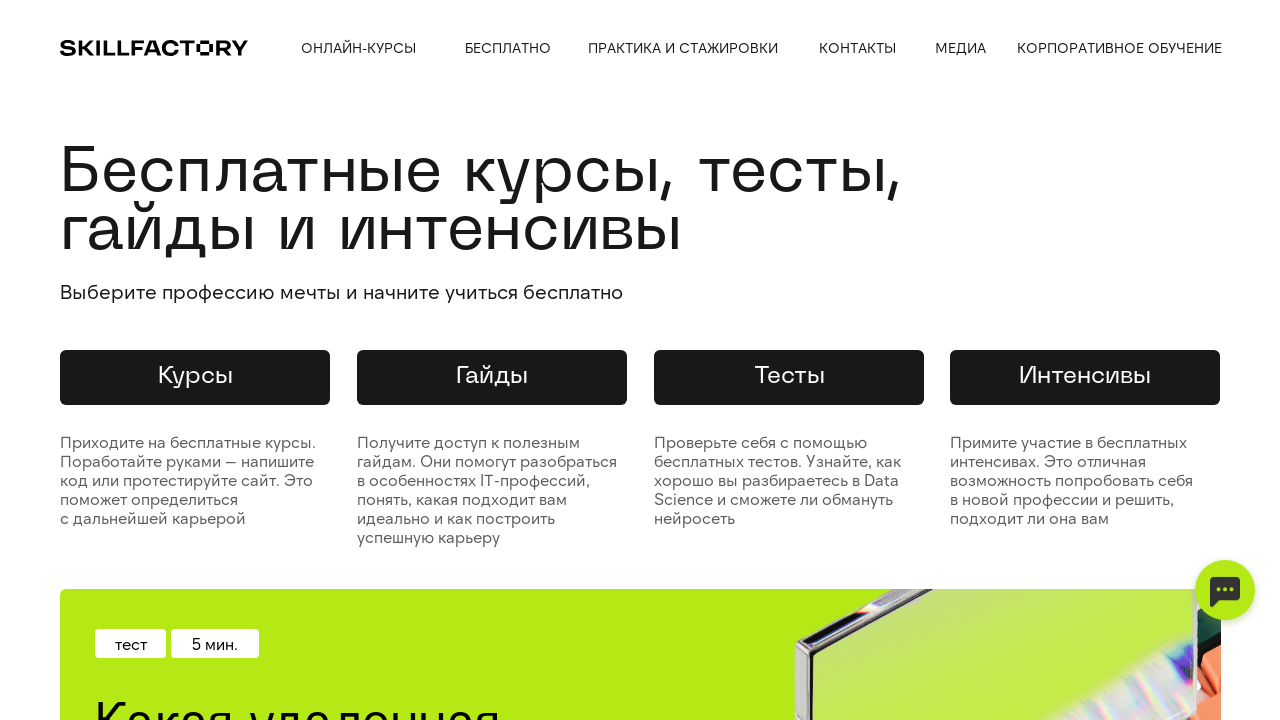

Clicked on 'Аналитика' (Analytics) category filter at (104, 360) on xpath=//div[text()='Аналитика']
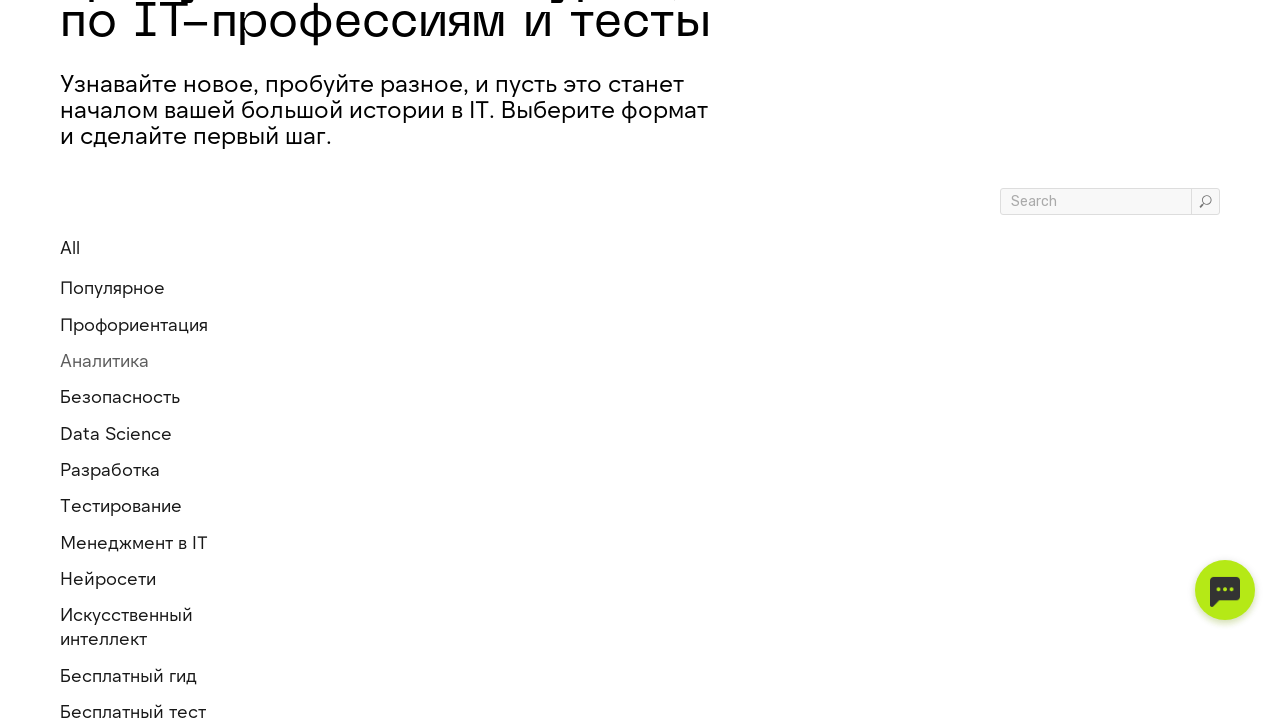

Page loaded after clicking Analytics filter
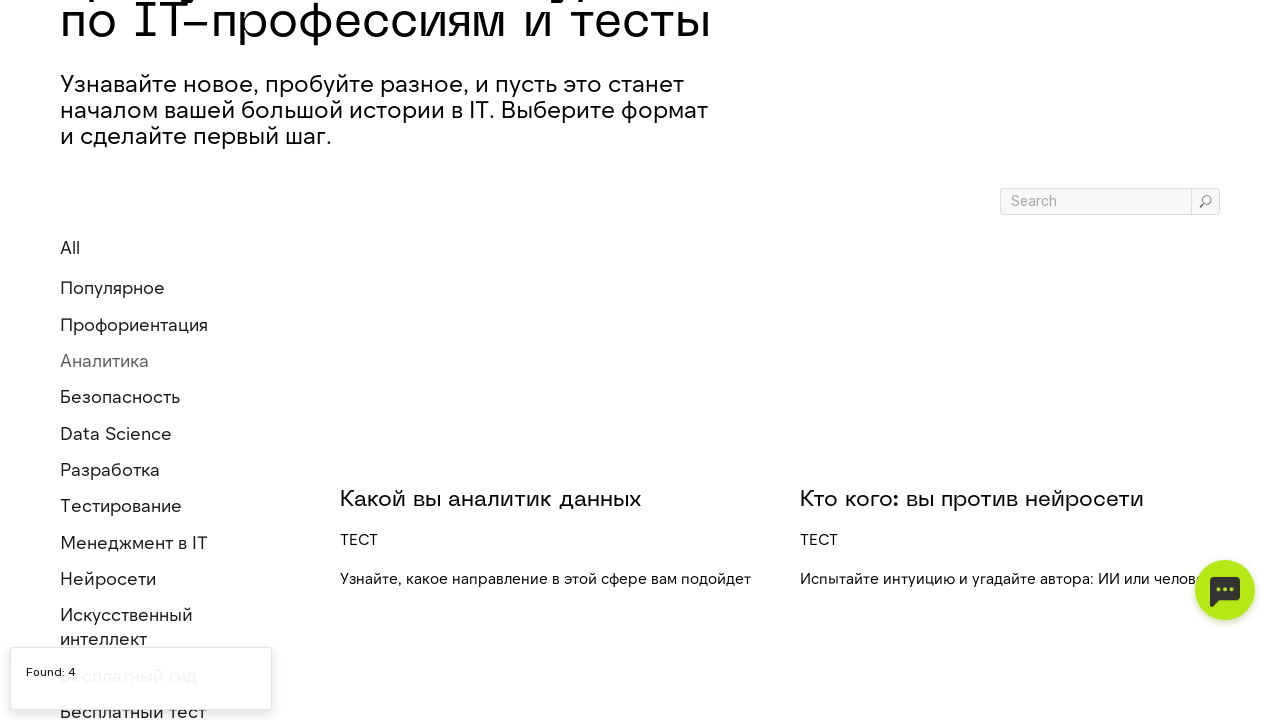

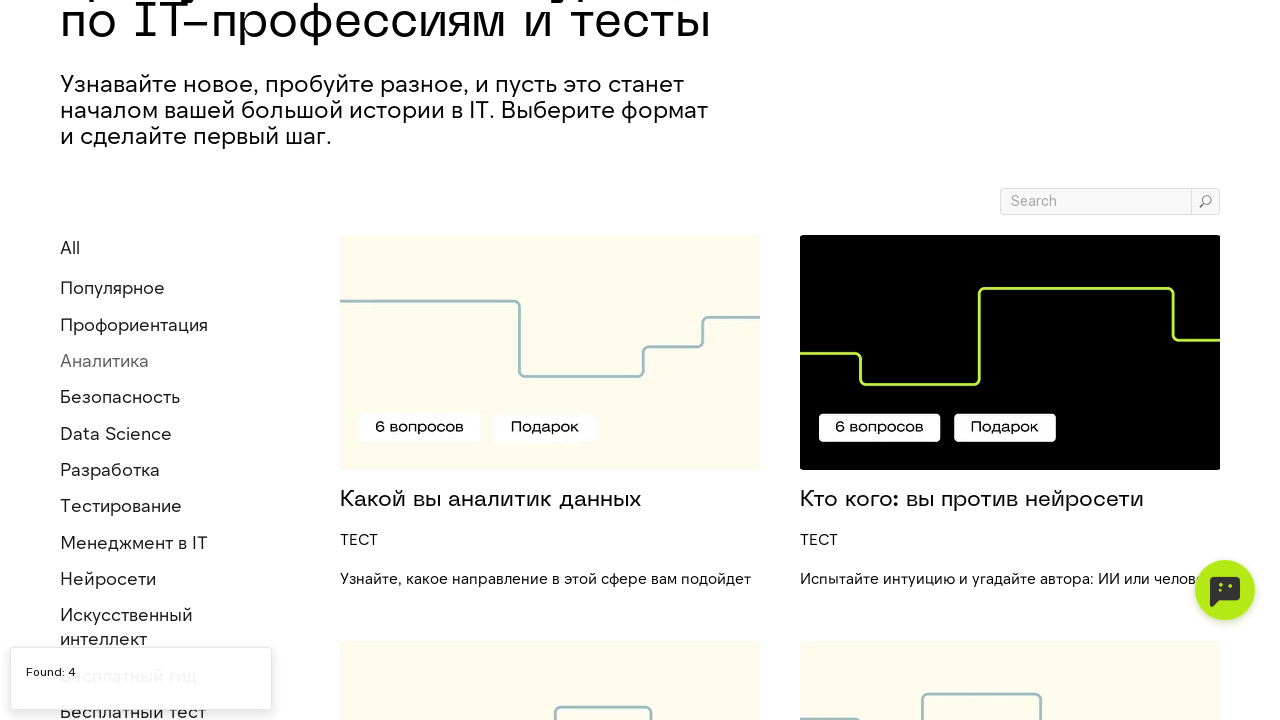